Tests file upload functionality by selecting a file via the file input element and submitting the upload form on the-internet.herokuapp.com

Starting URL: https://the-internet.herokuapp.com/upload

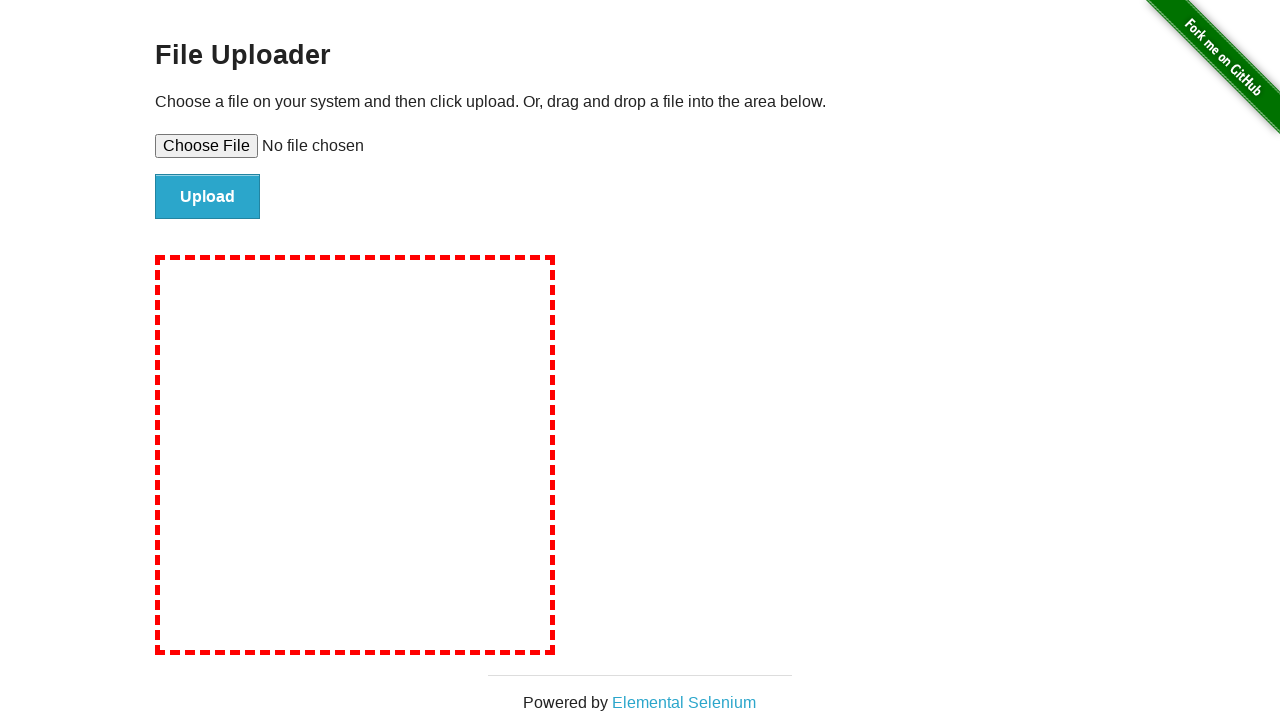

Created temporary test file for upload
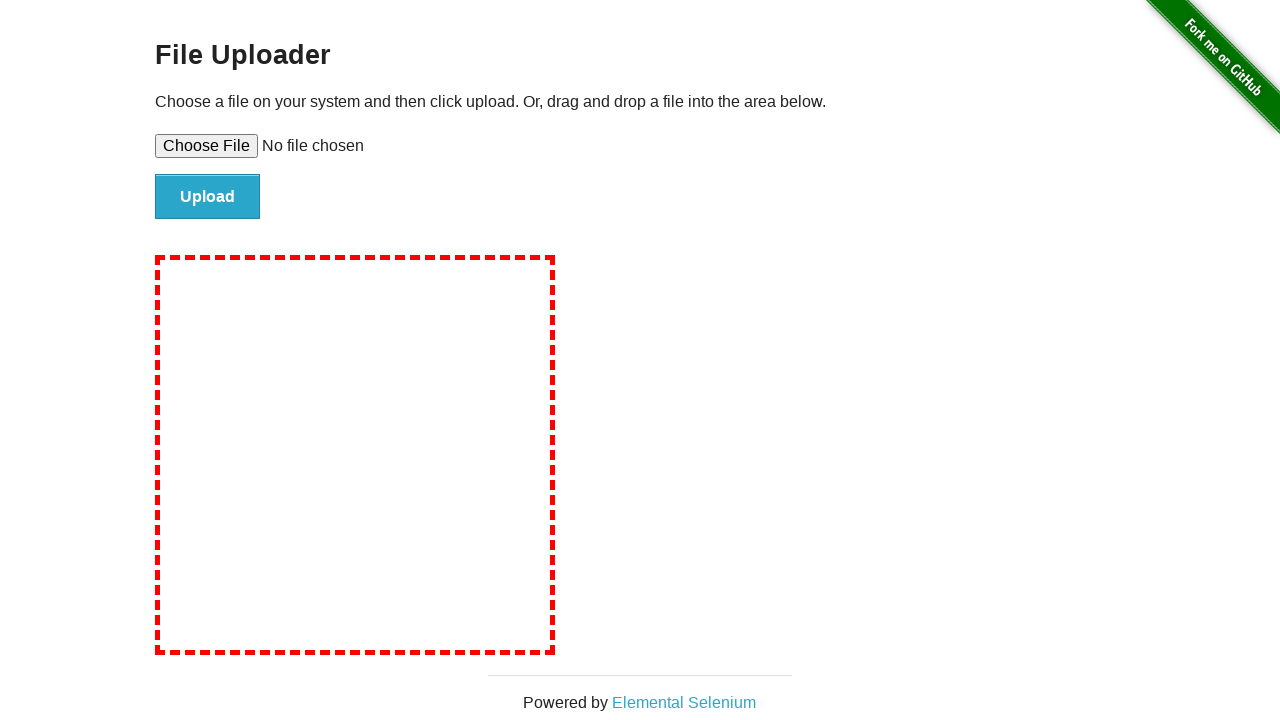

Set file on the file input element
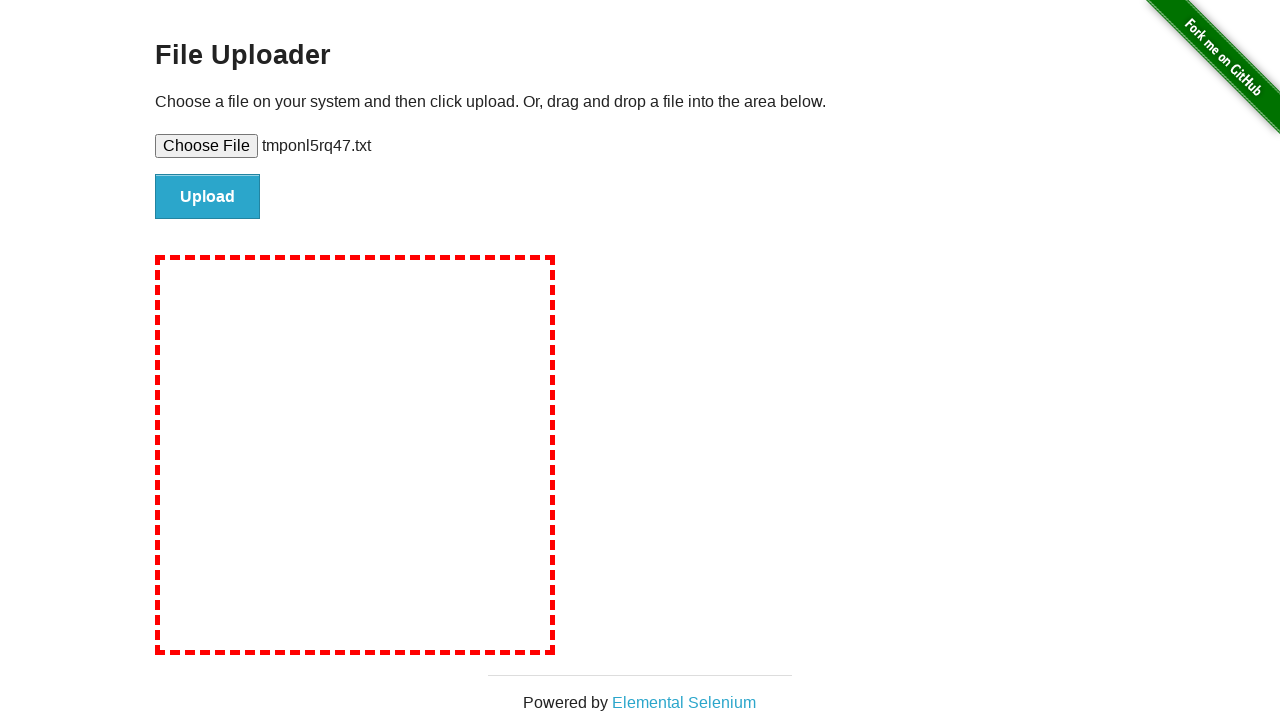

Clicked the upload/submit button at (208, 197) on input#file-submit
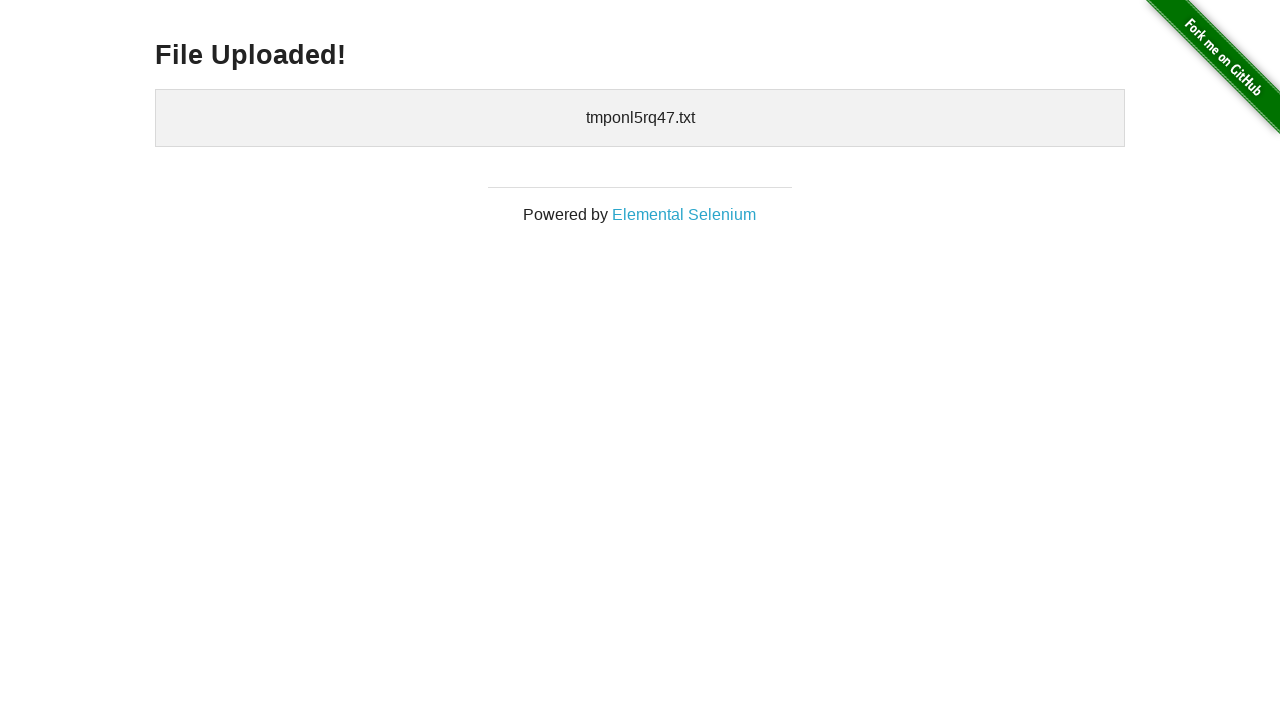

Upload confirmation page loaded
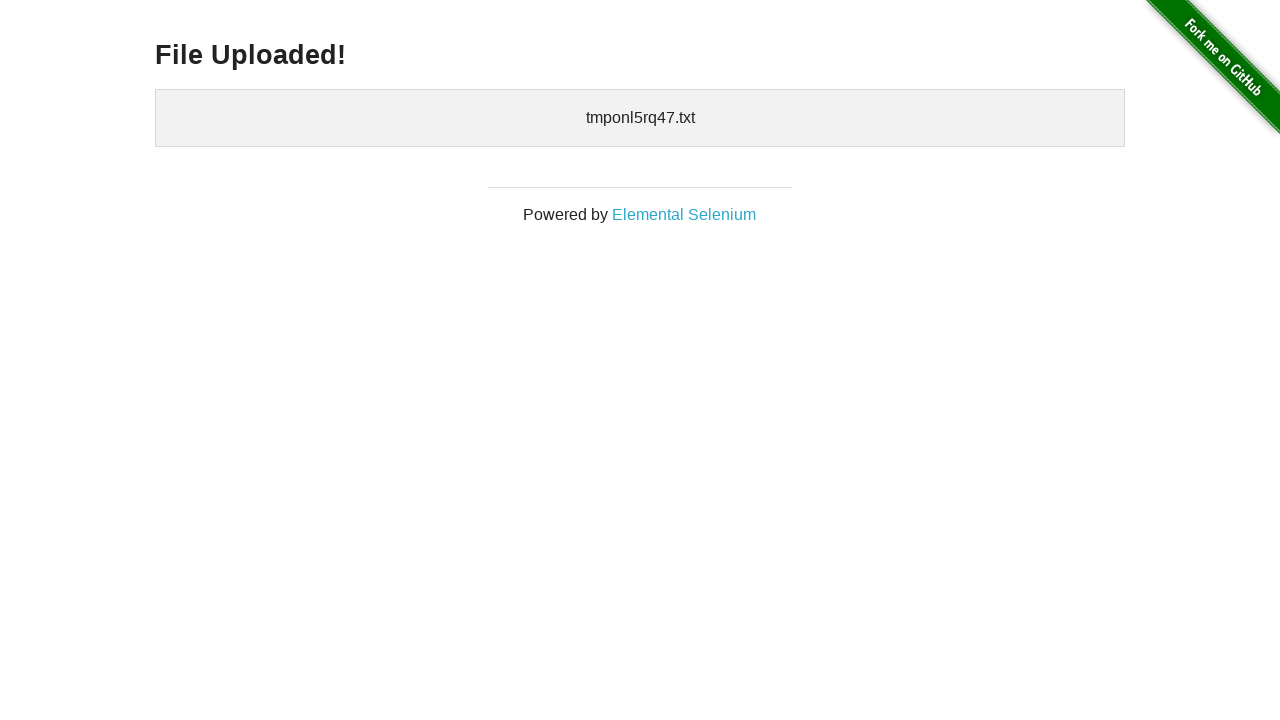

Cleaned up temporary test file
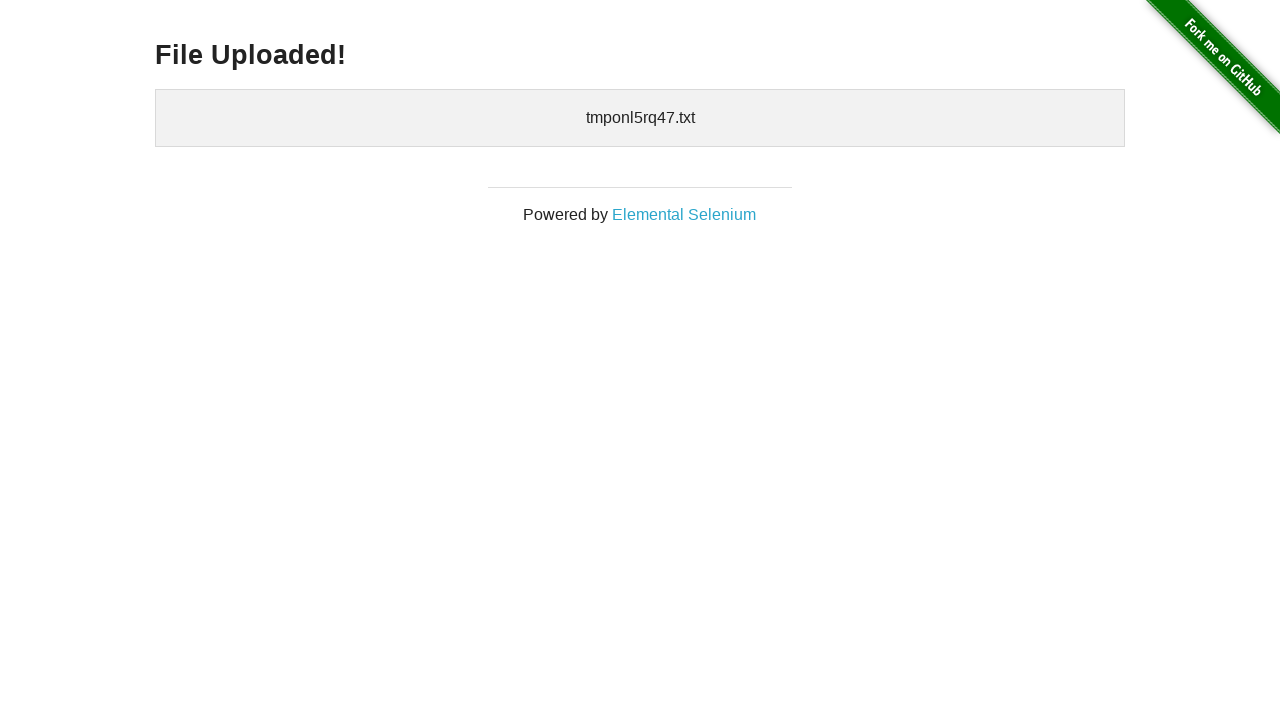

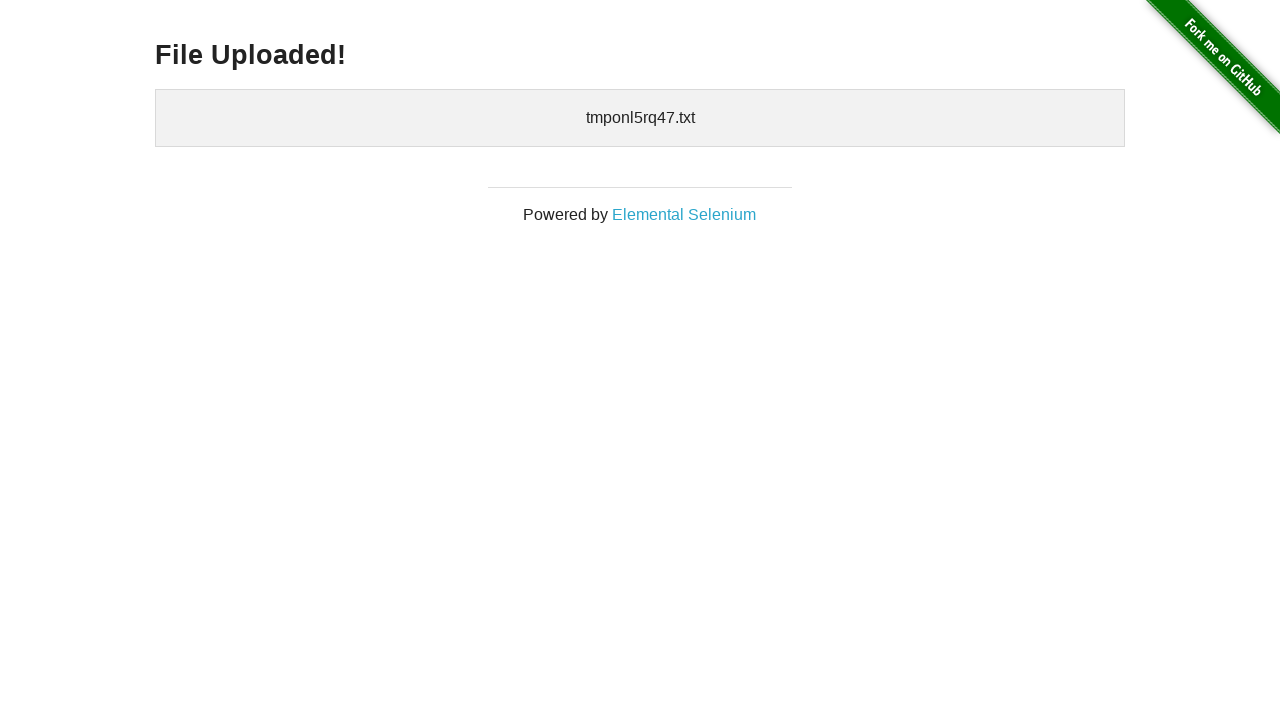